Opens a link in a new tab by holding Control key while clicking on the Learn link

Starting URL: https://webflow.com/made-in-webflow/demo

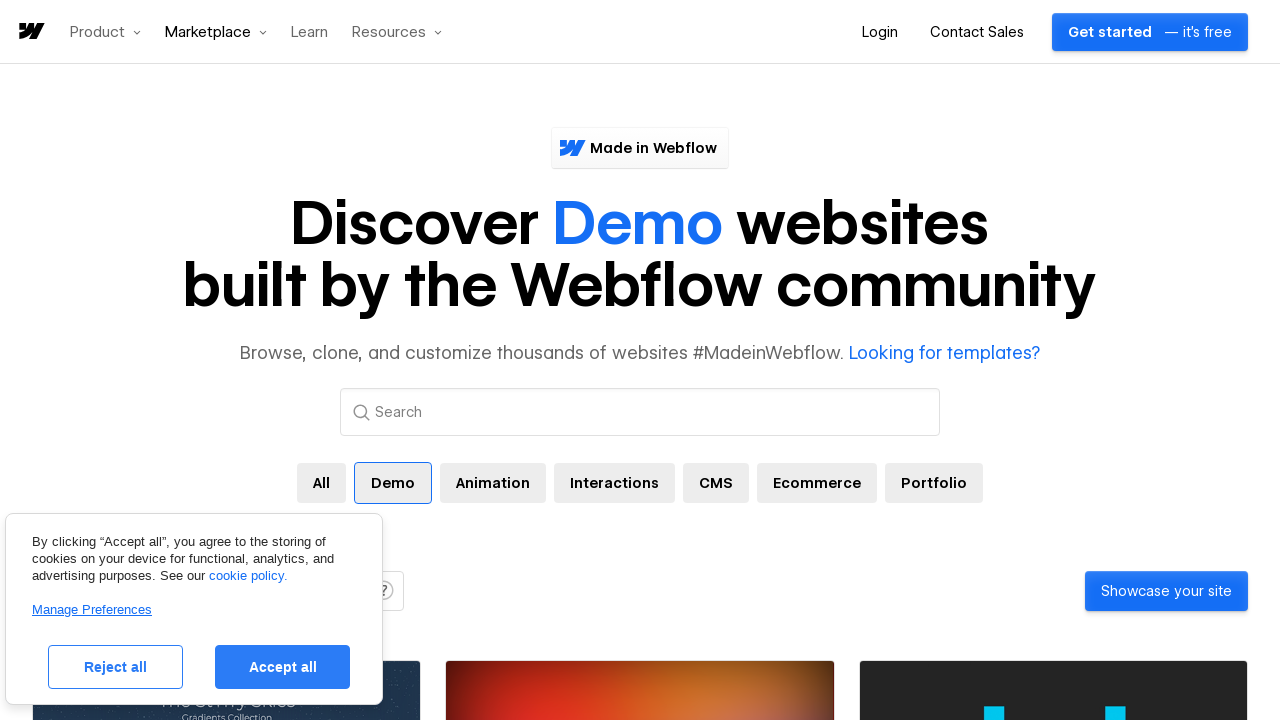

Navigated to https://webflow.com/made-in-webflow/demo
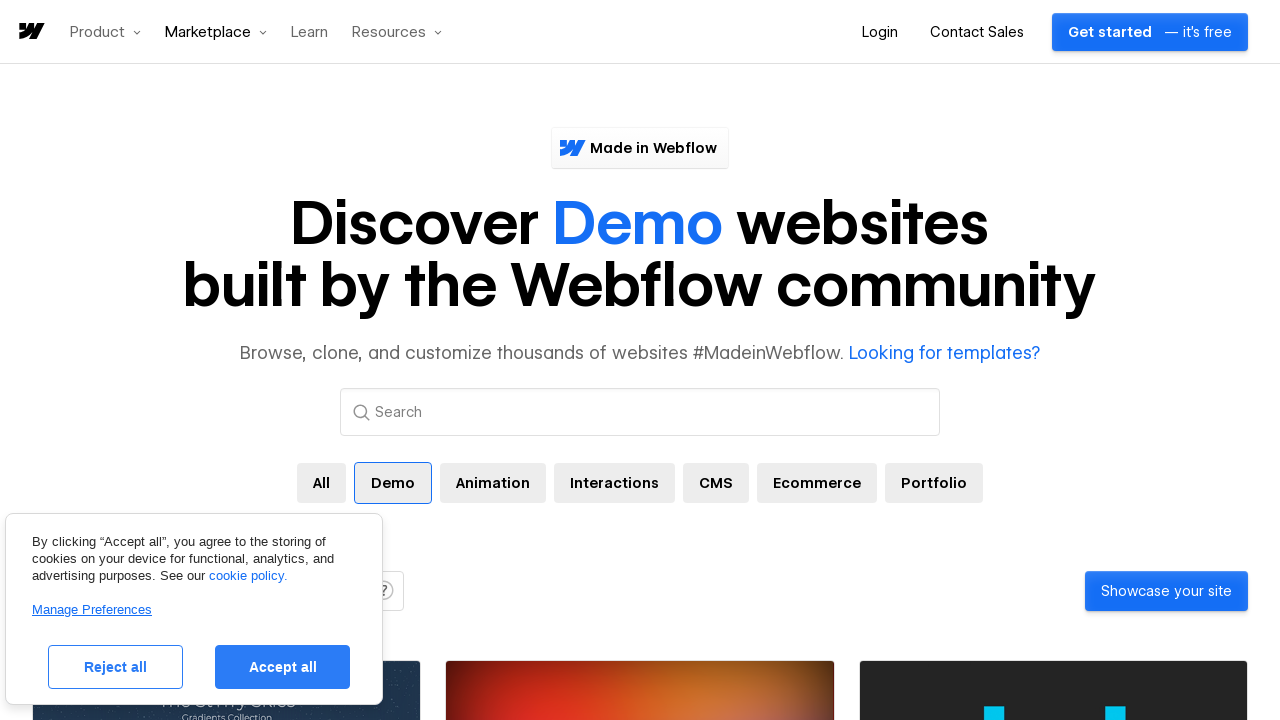

Located the Learn link
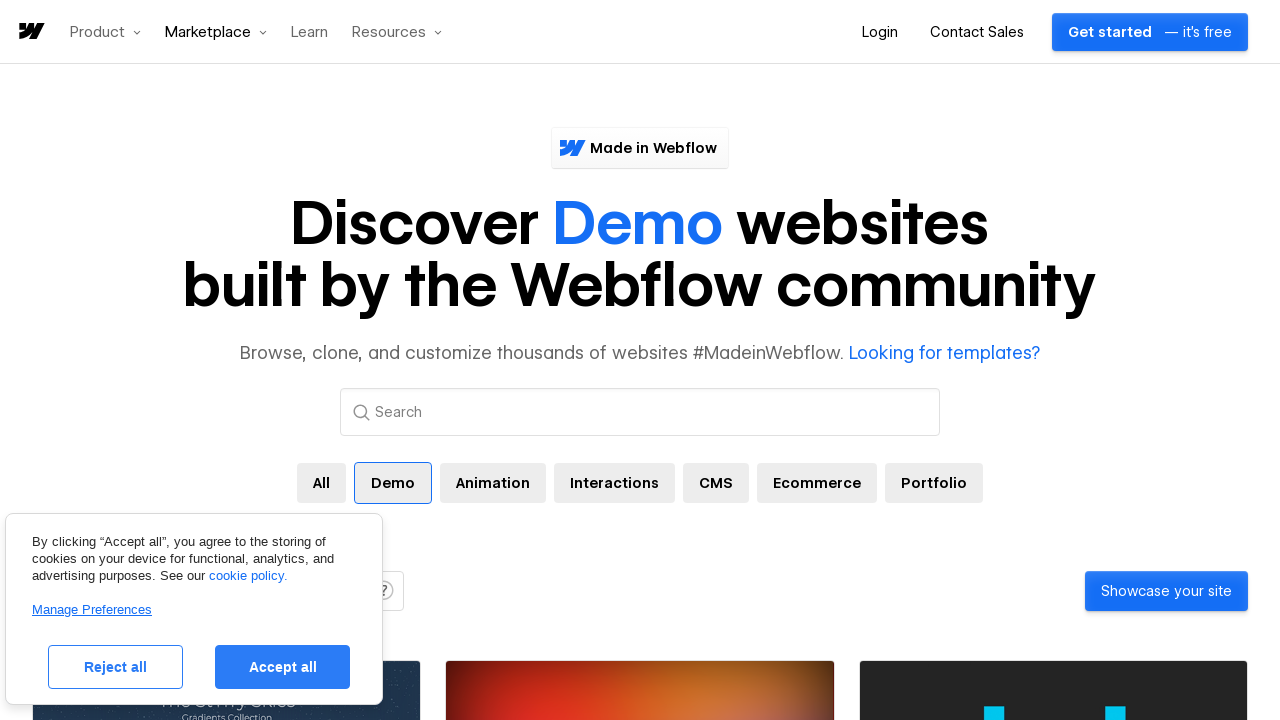

Clicked Learn link with Control key to open in new tab at (310, 32) on xpath=//a[normalize-space()='Learn']
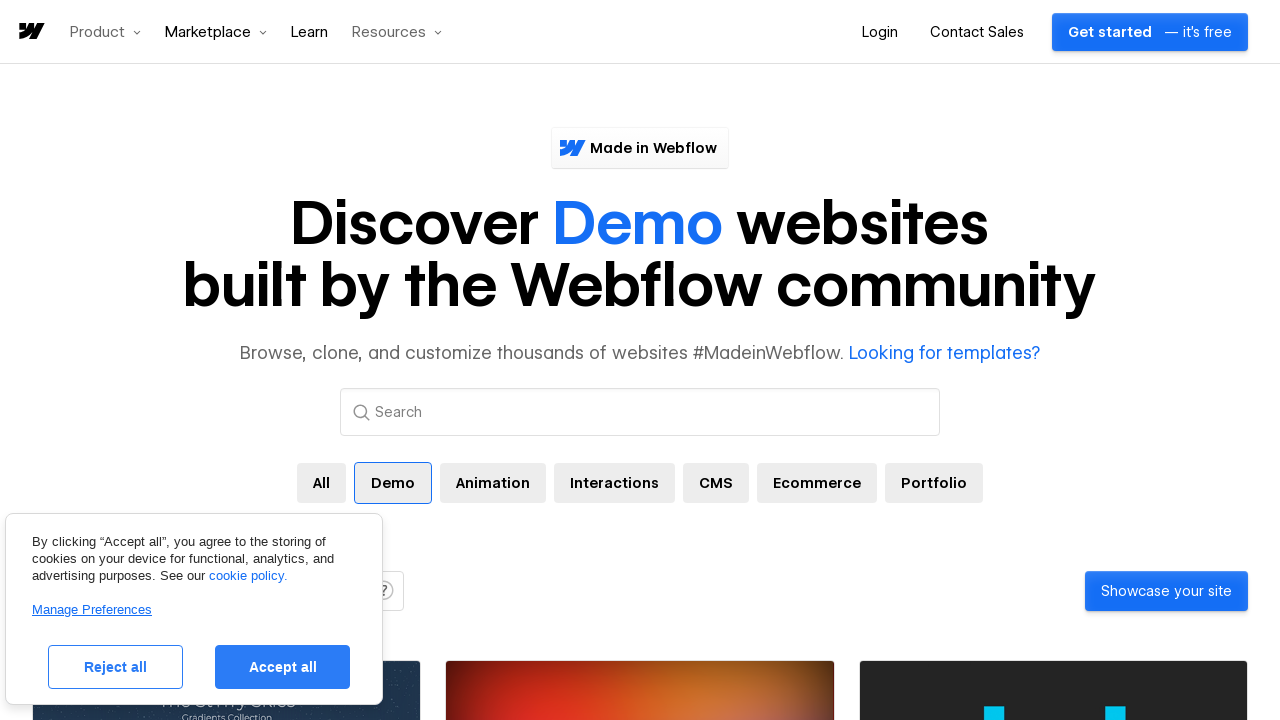

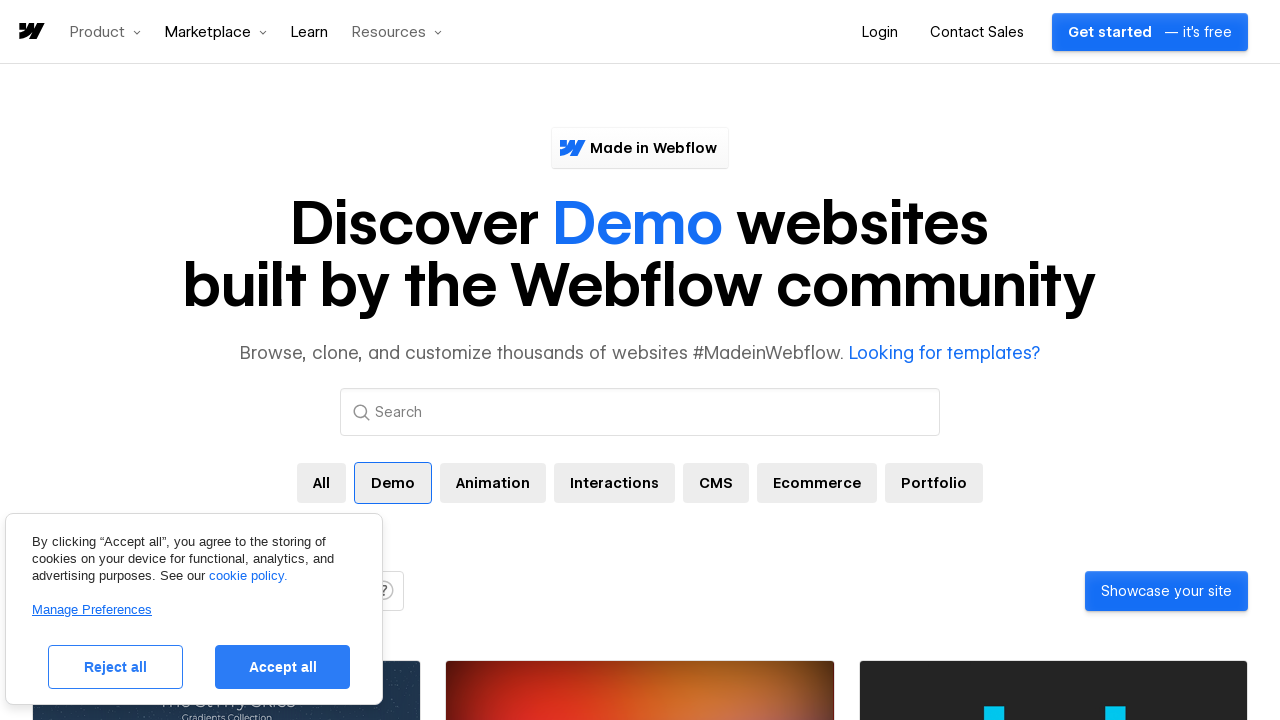